Navigates to a KPI JAE instant dashboard page and captures the rendered content

Starting URL: http://titlon.uit.no/cpi/kpi_jae_instant.html

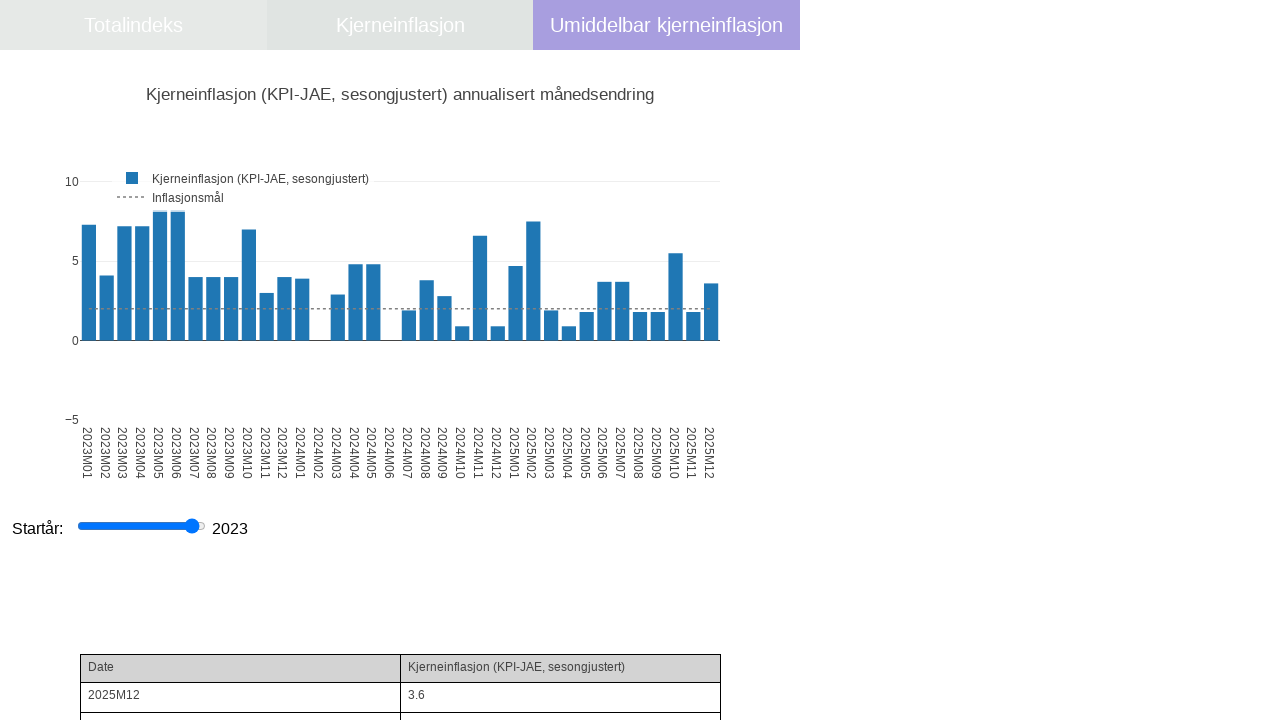

Navigated to KPI JAE instant dashboard page
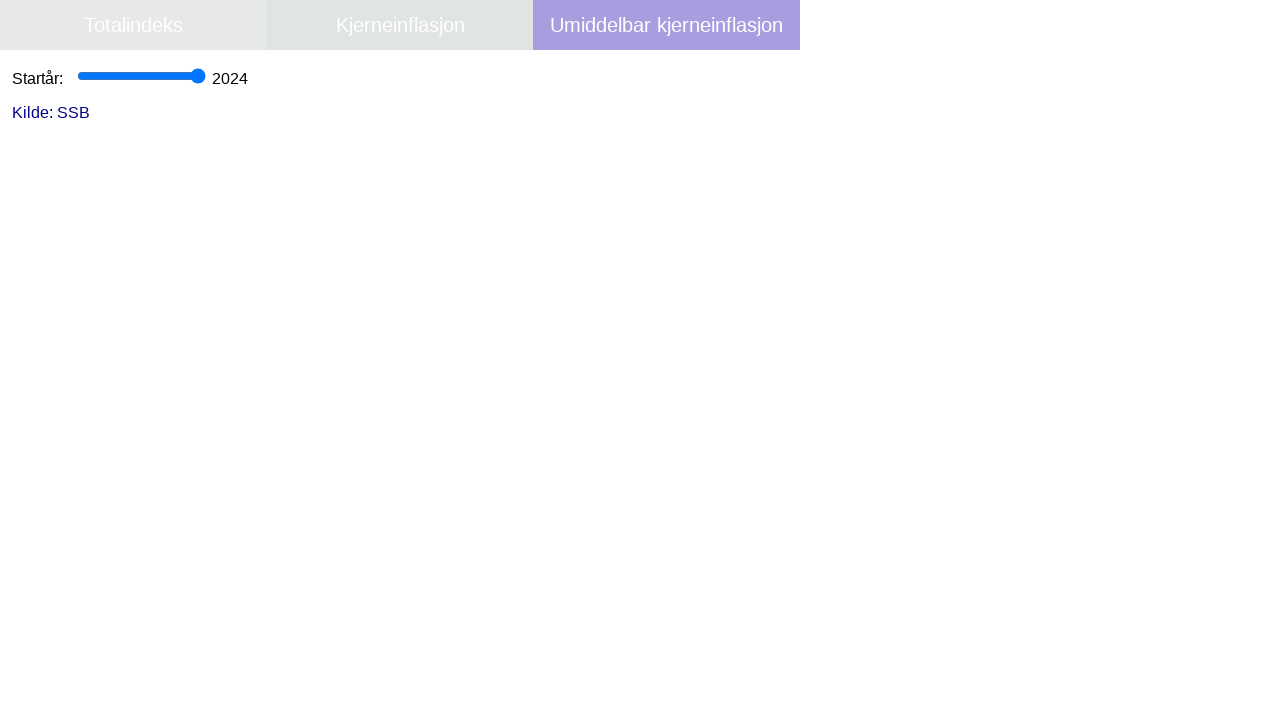

Page loaded with networkidle state
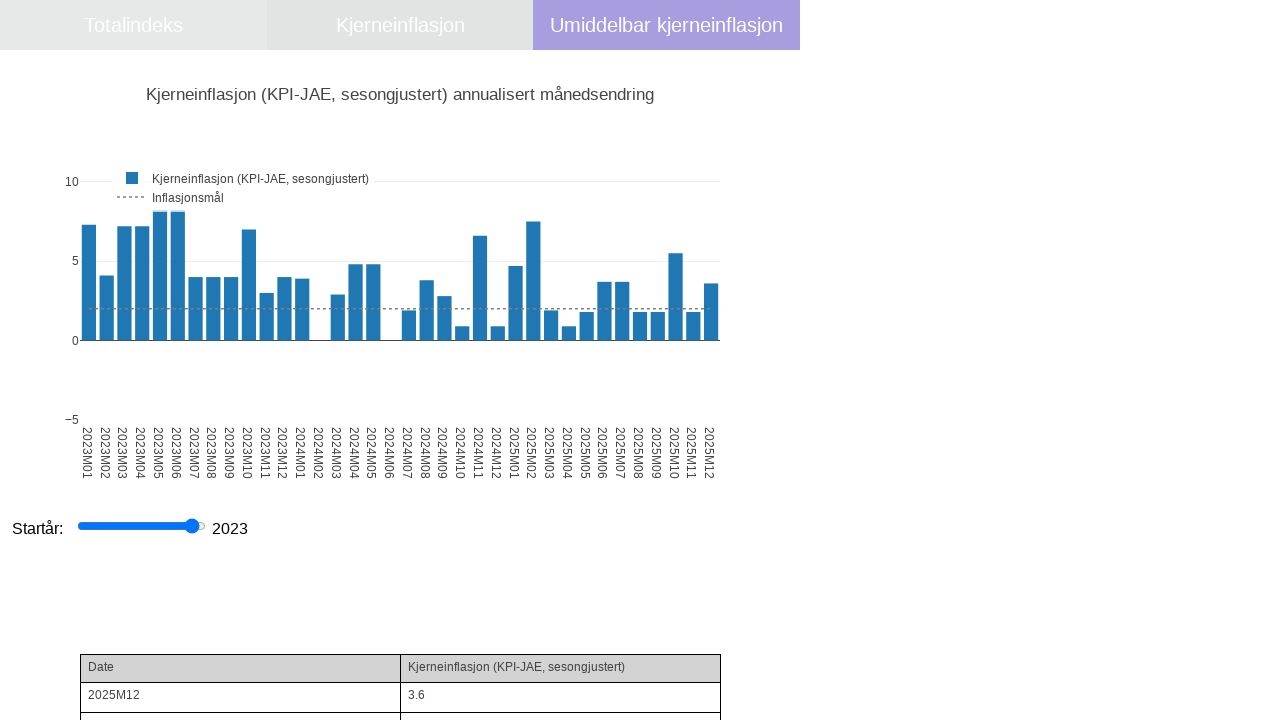

Retrieved page scroll width
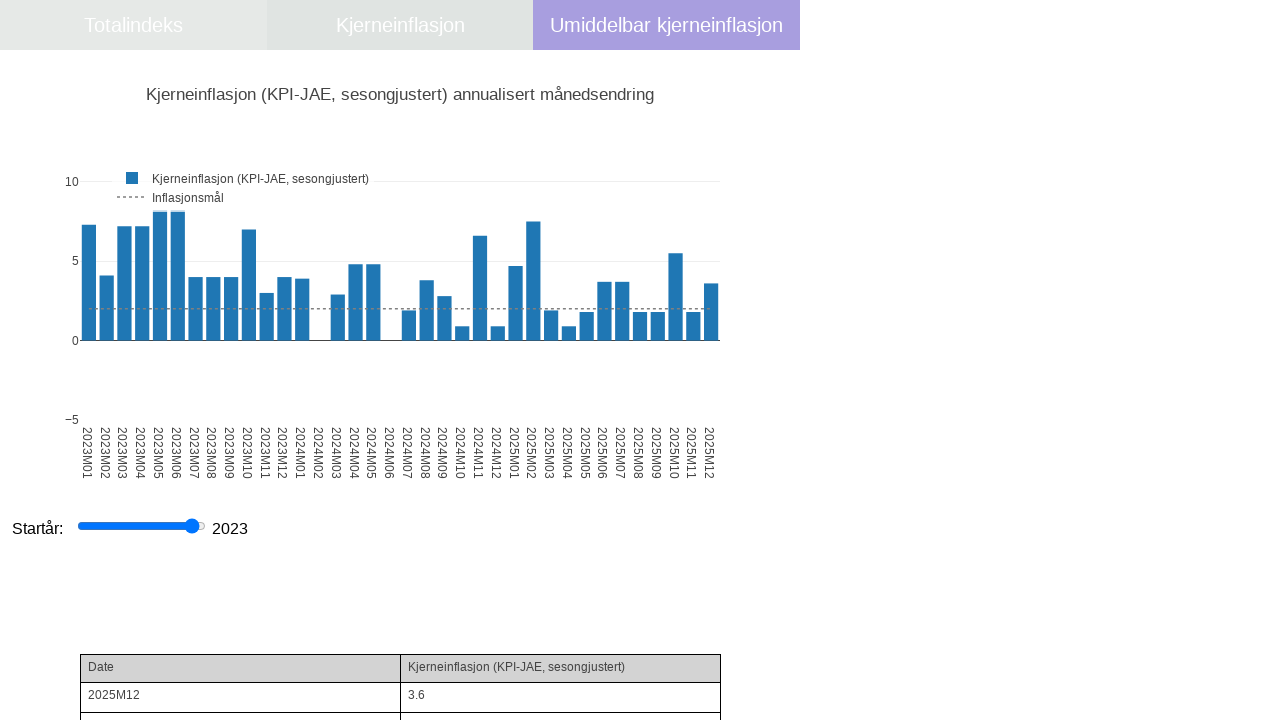

Retrieved page scroll height
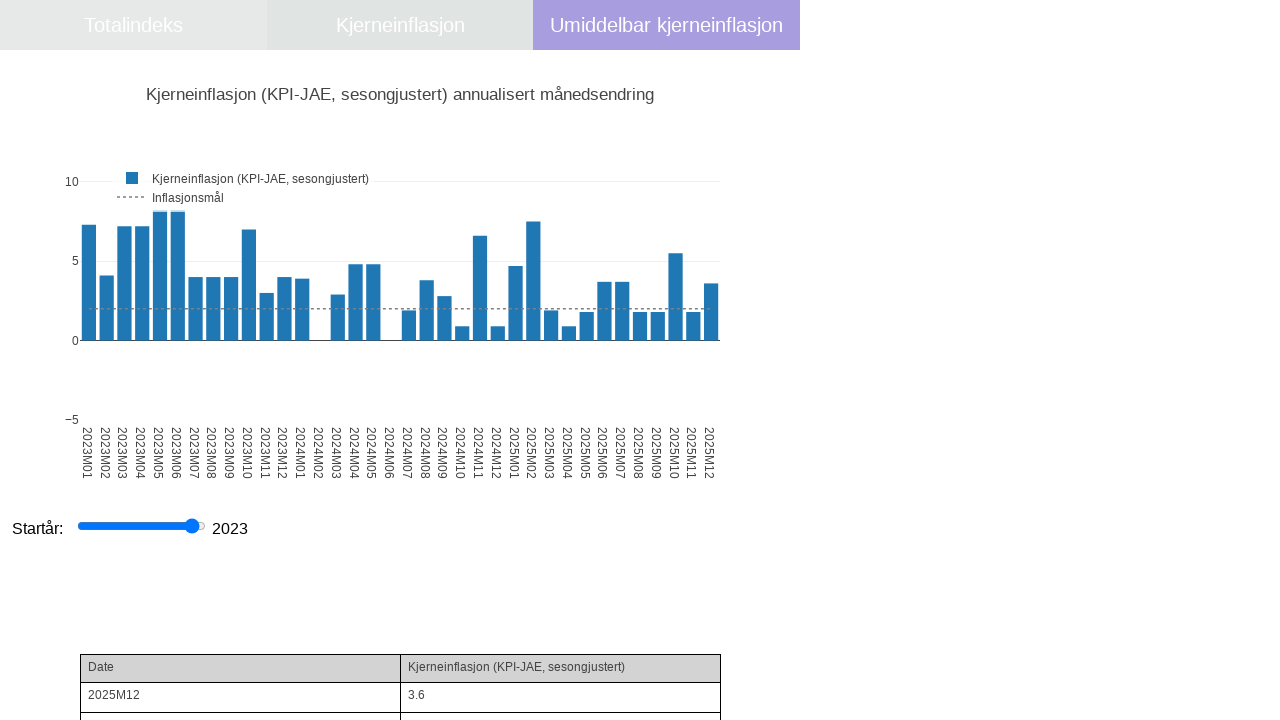

Set viewport size to 1280x1022 to match content dimensions
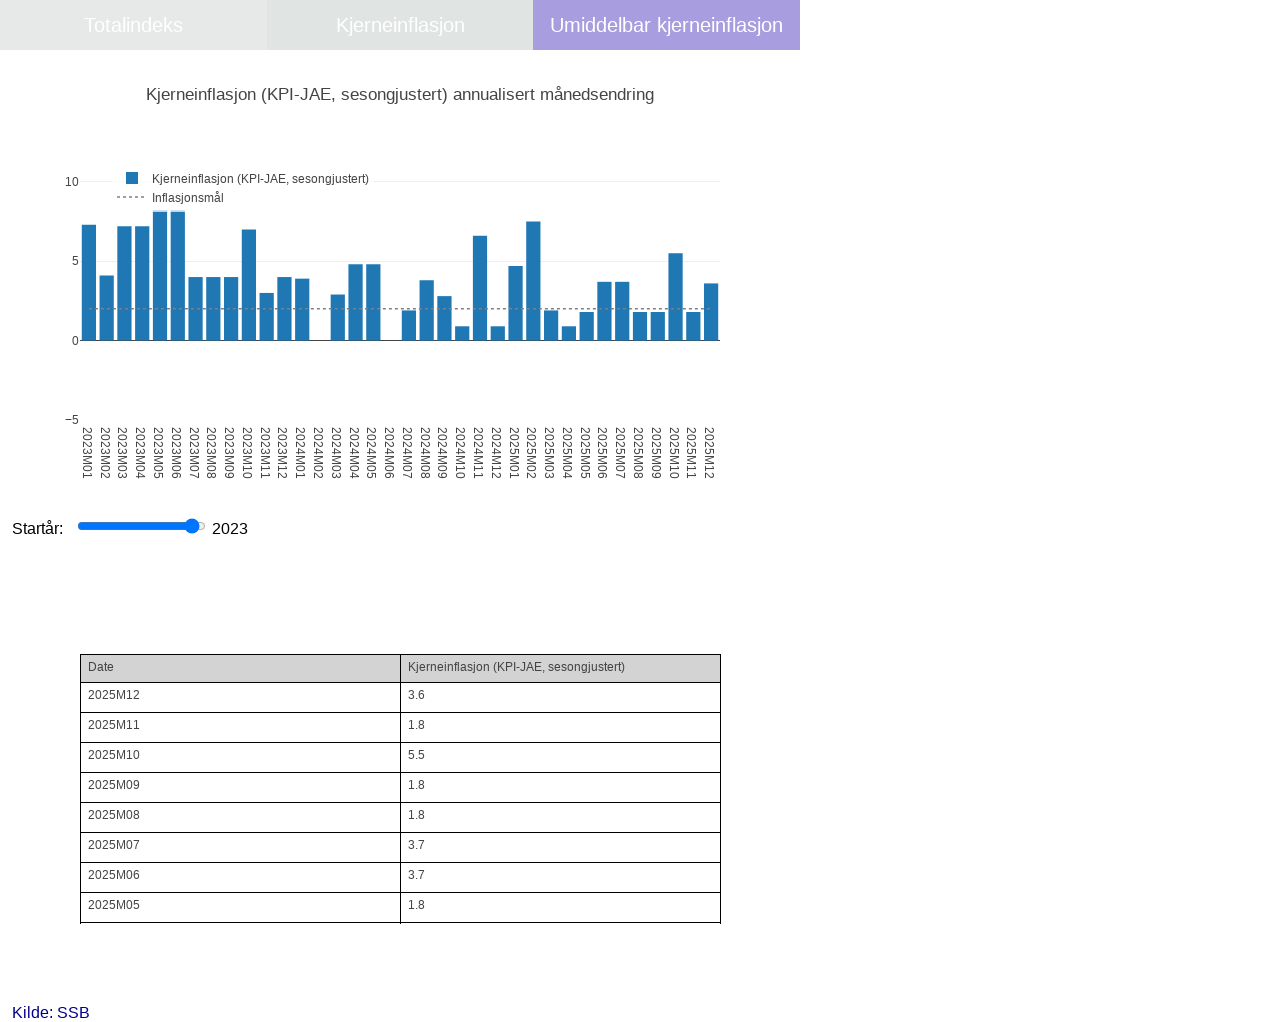

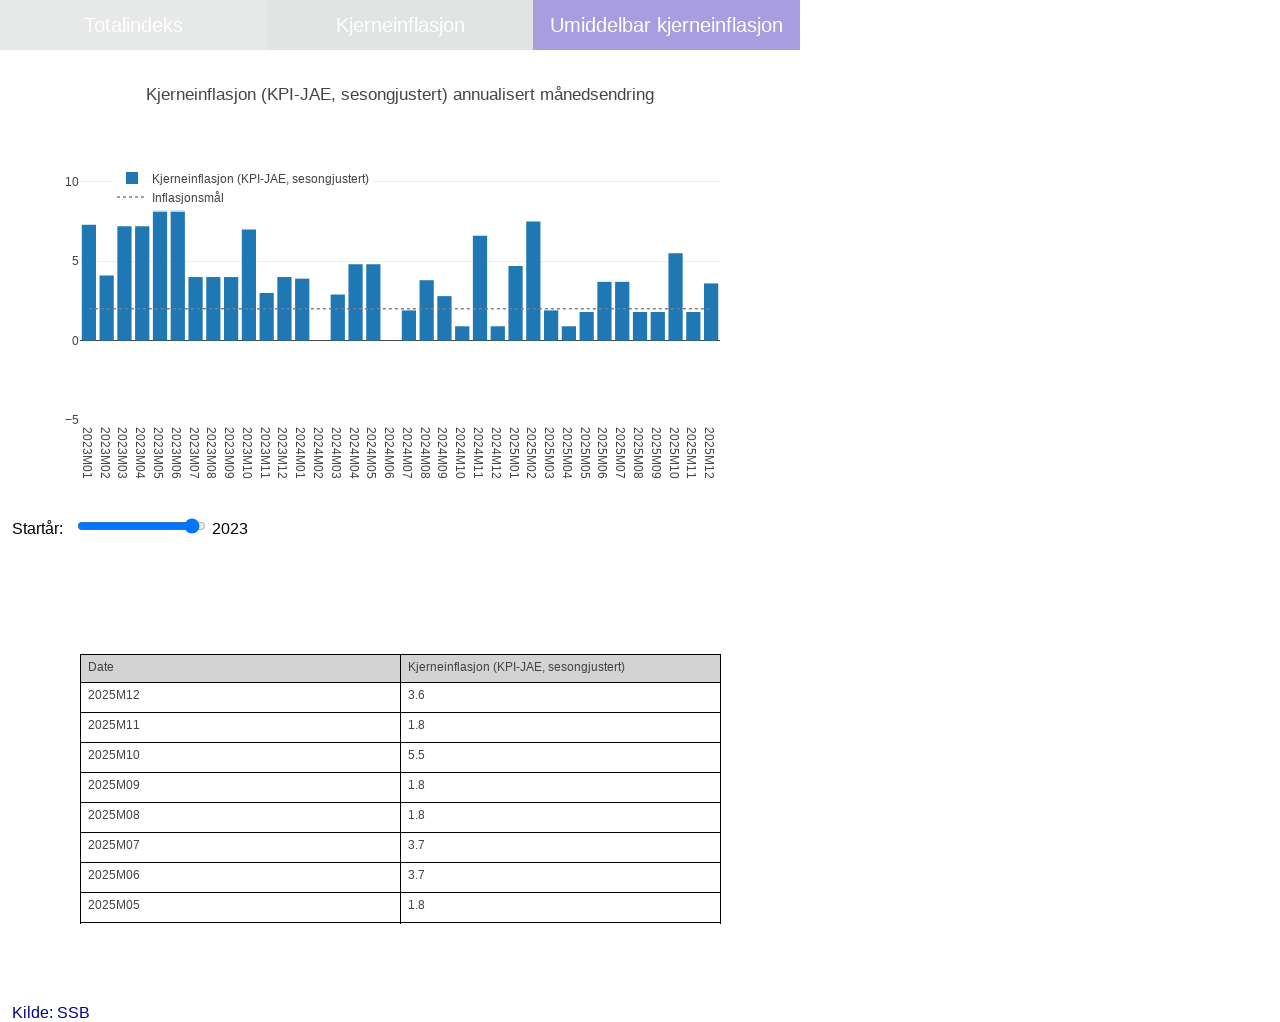